Tests radio button interaction by checking element properties and clicking a radio button

Starting URL: https://selenium08.blogspot.com/2019/07/check-box-and-radio-buttons.html

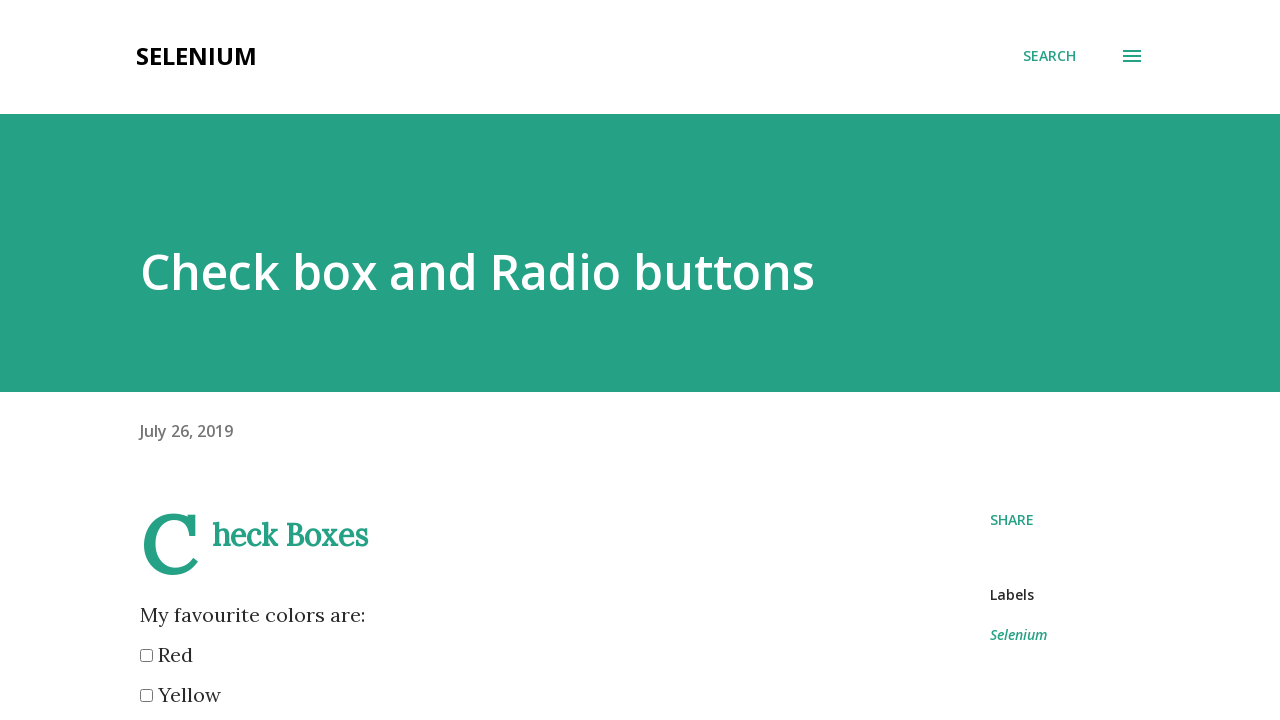

Located header 'Check box and Radio buttons' and checked if visible
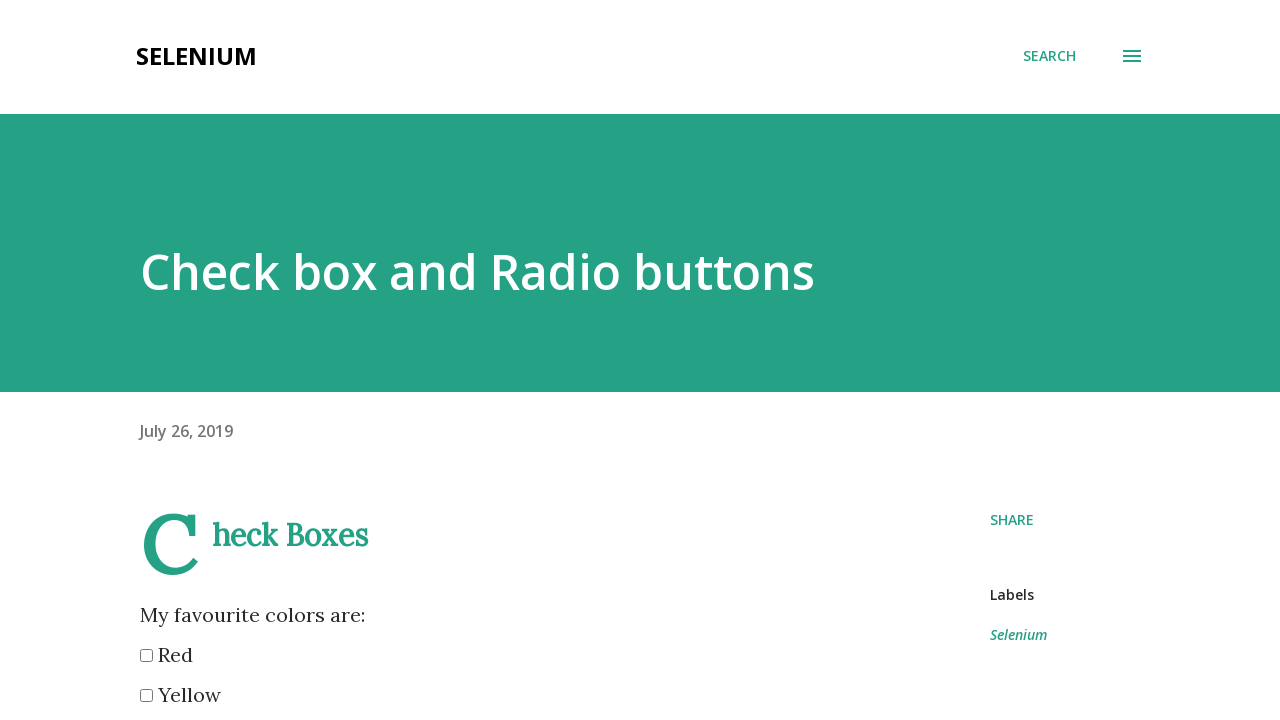

Checked if header is enabled
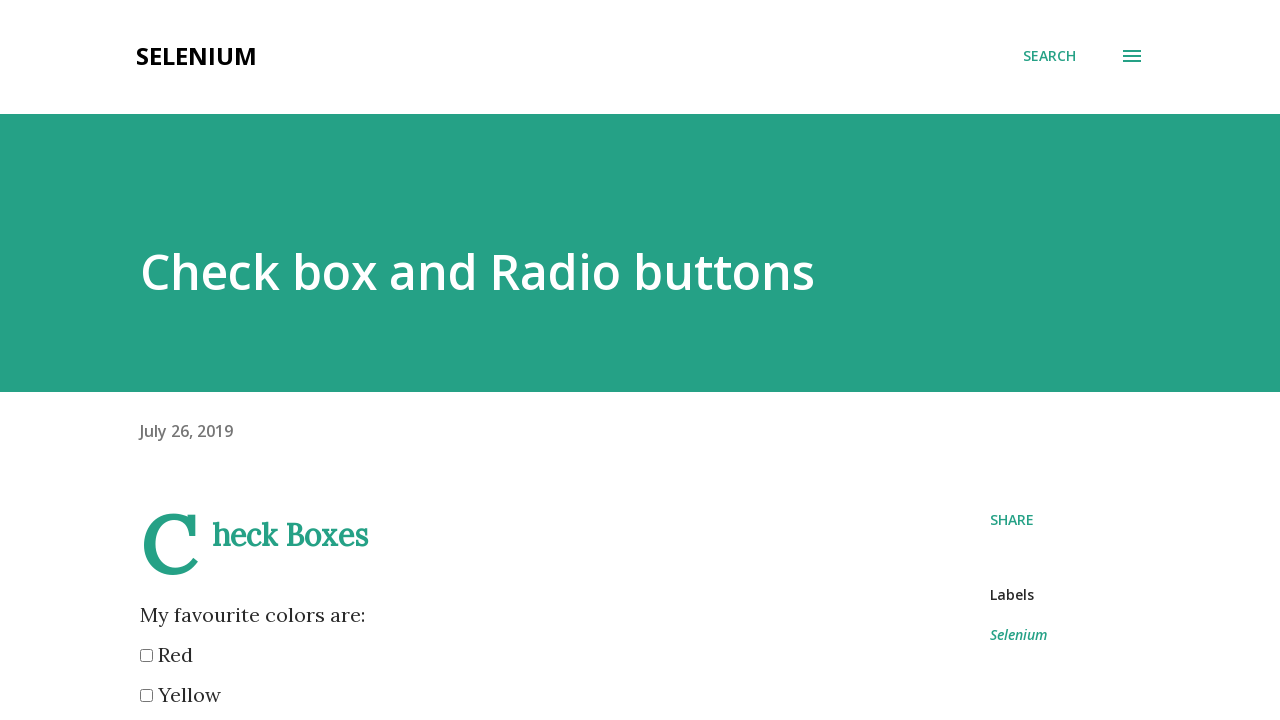

Located radio button and checked if it is selected
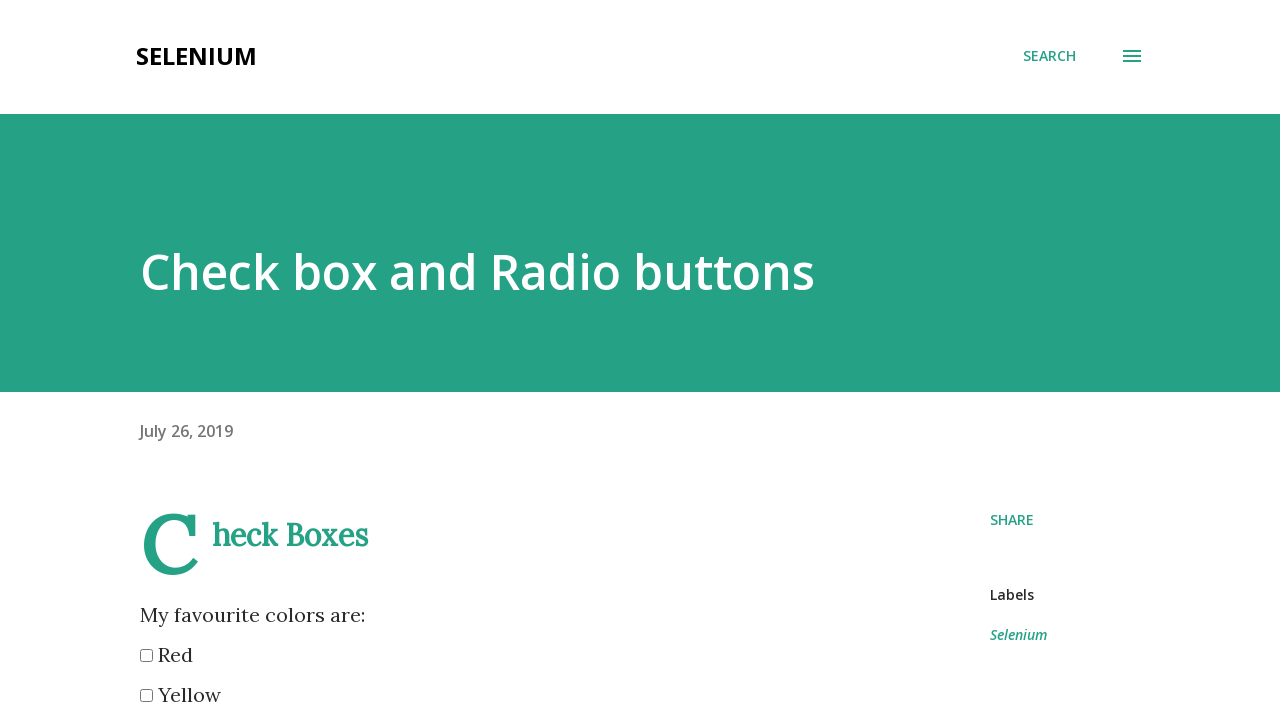

Clicked the radio button to select it at (146, 360) on xpath=//body/div[1]/div[2]/div[1]/div[1]/div[1]/main[1]/div[1]/div[1]/div[1]/art
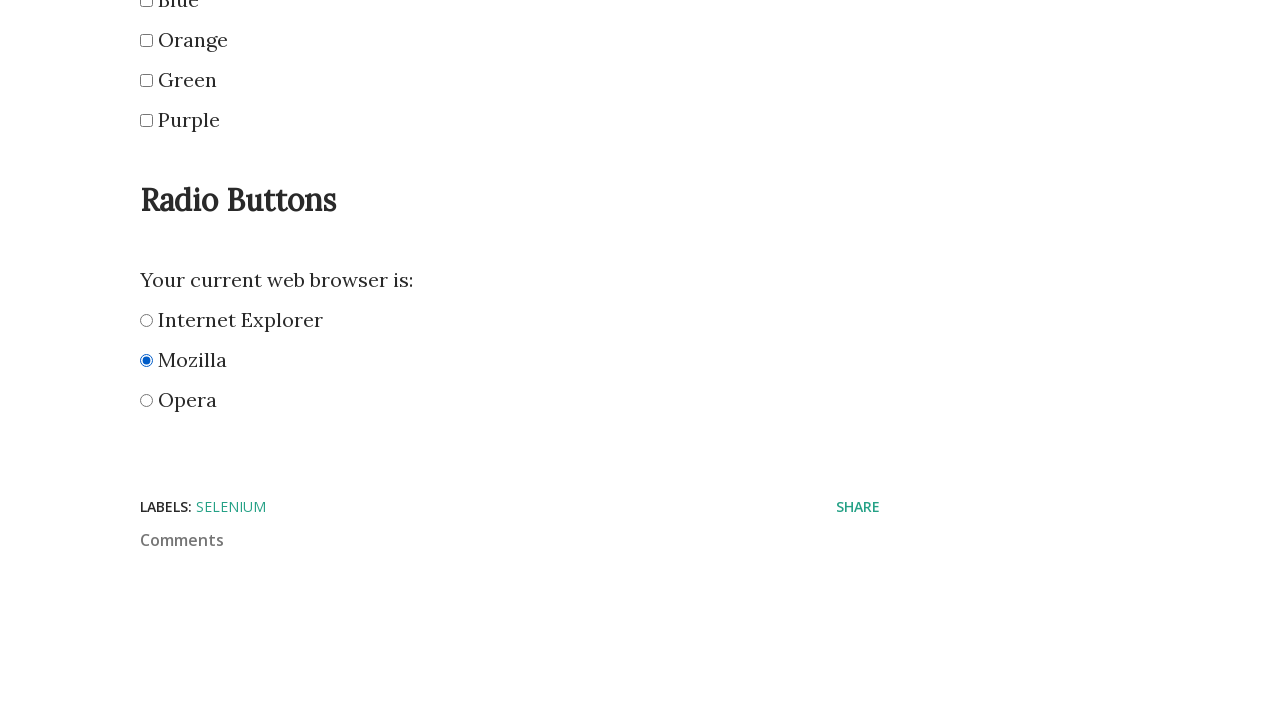

Verified that radio button is now selected
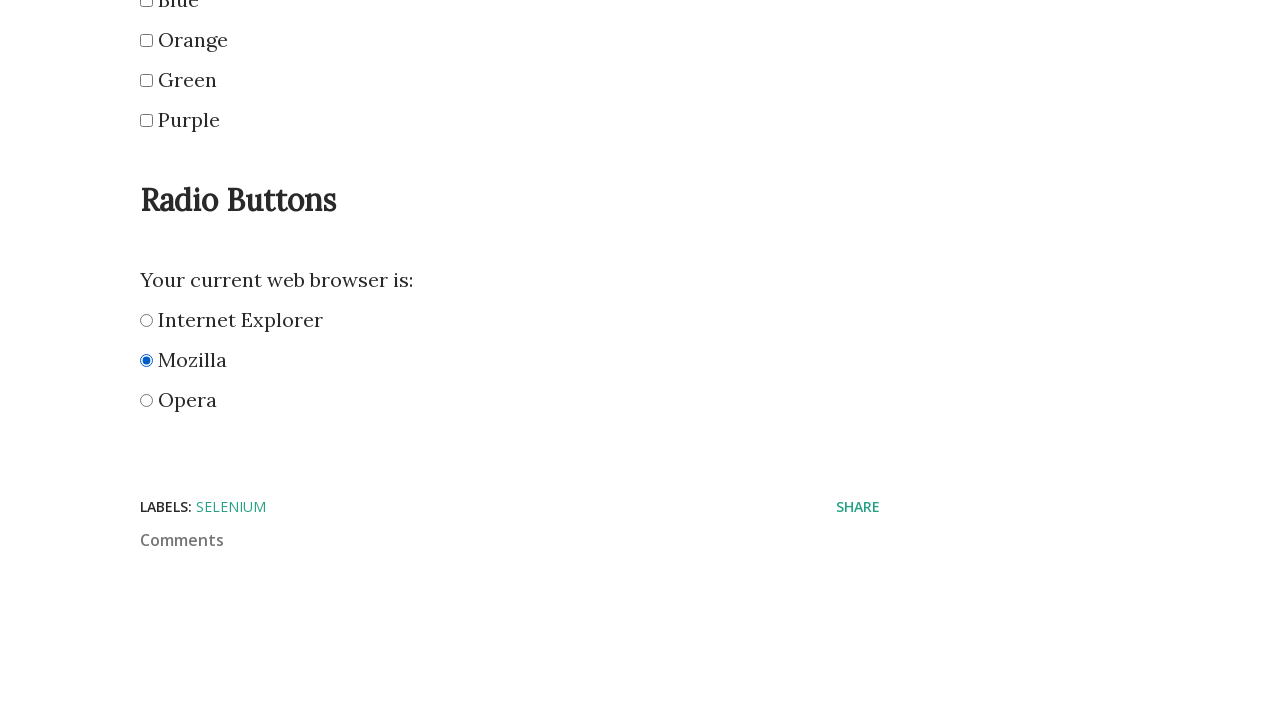

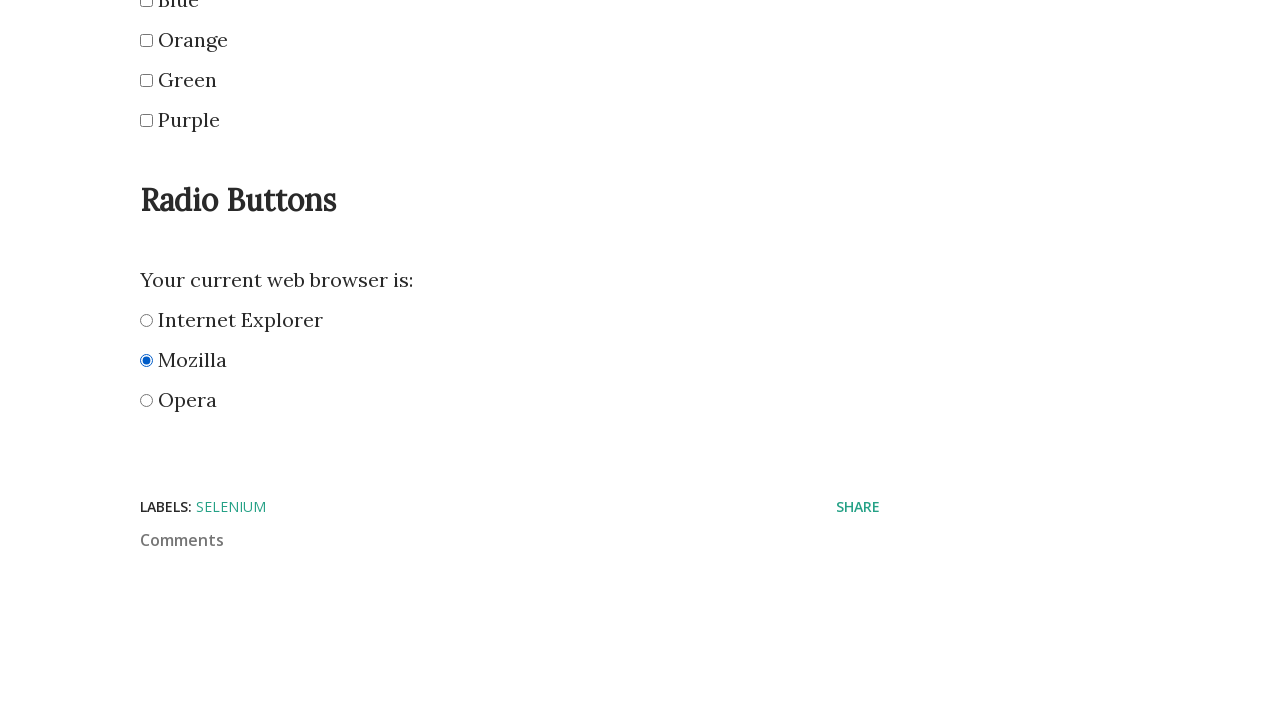